Navigates to the Universal Paperclips idle game and verifies that the clips counter element is visible and accessible on the page.

Starting URL: https://www.decisionproblem.com/paperclips/index2.html

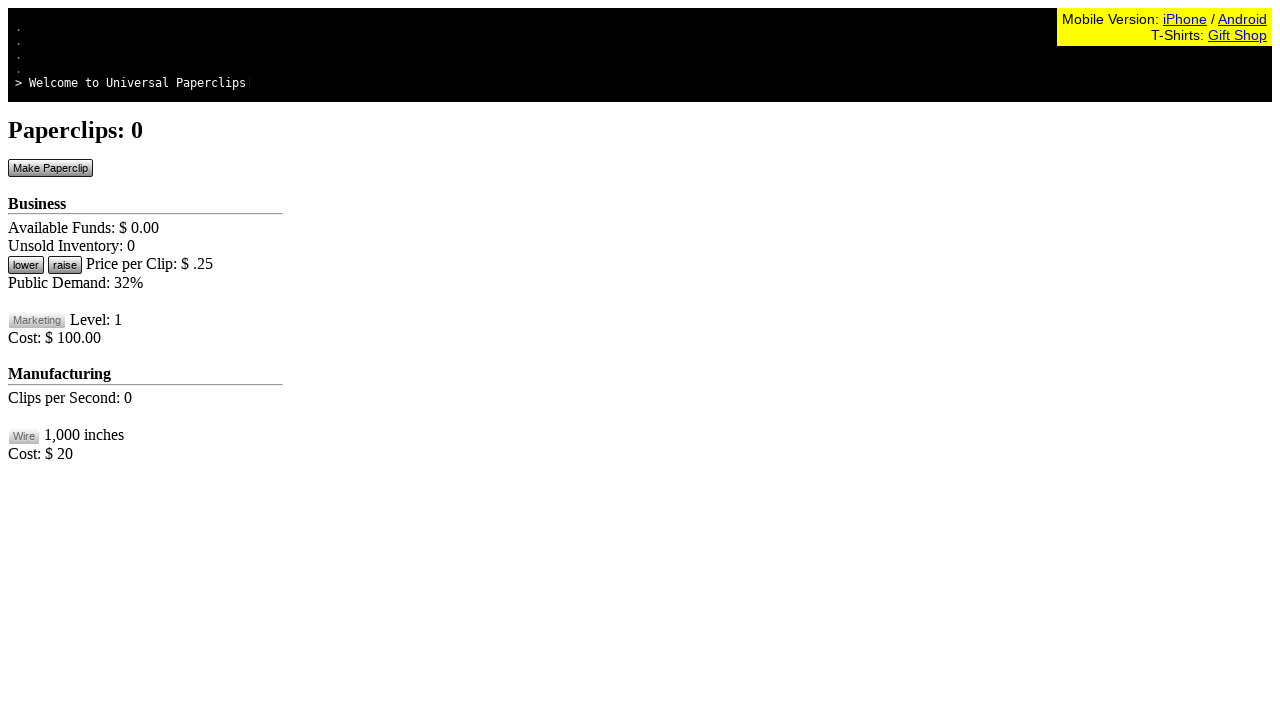

Waited for clips counter element to be visible
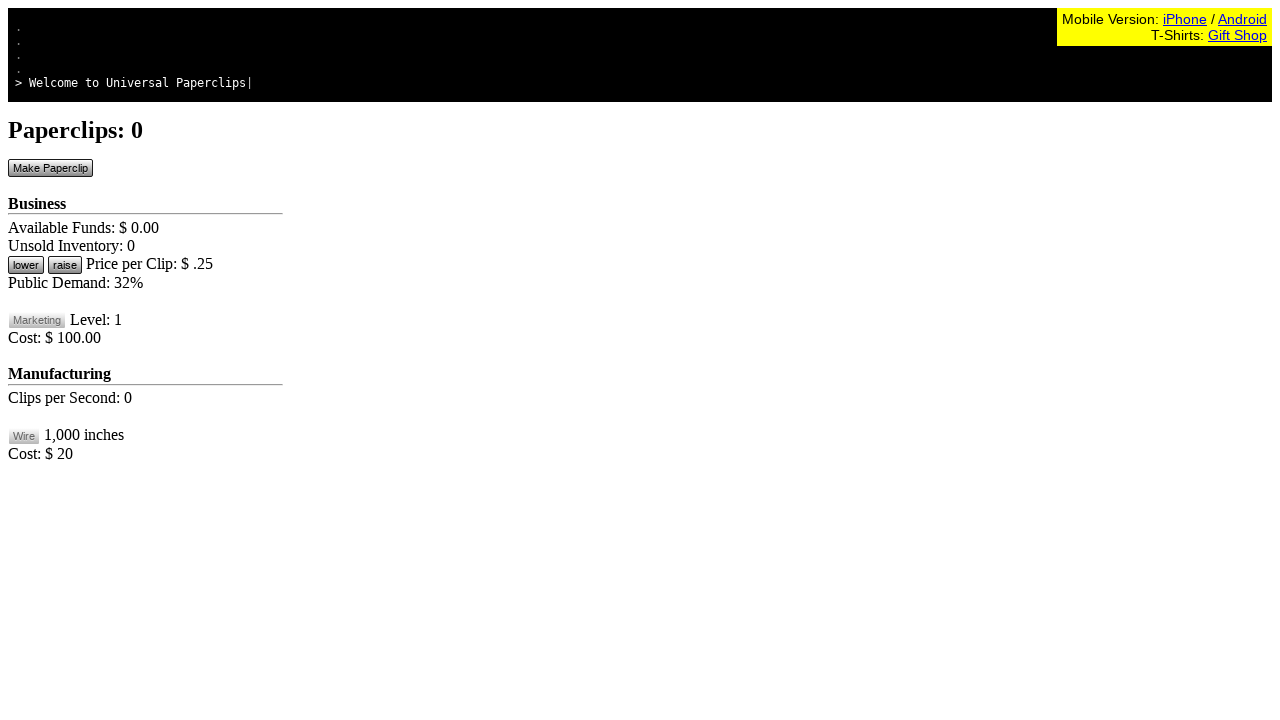

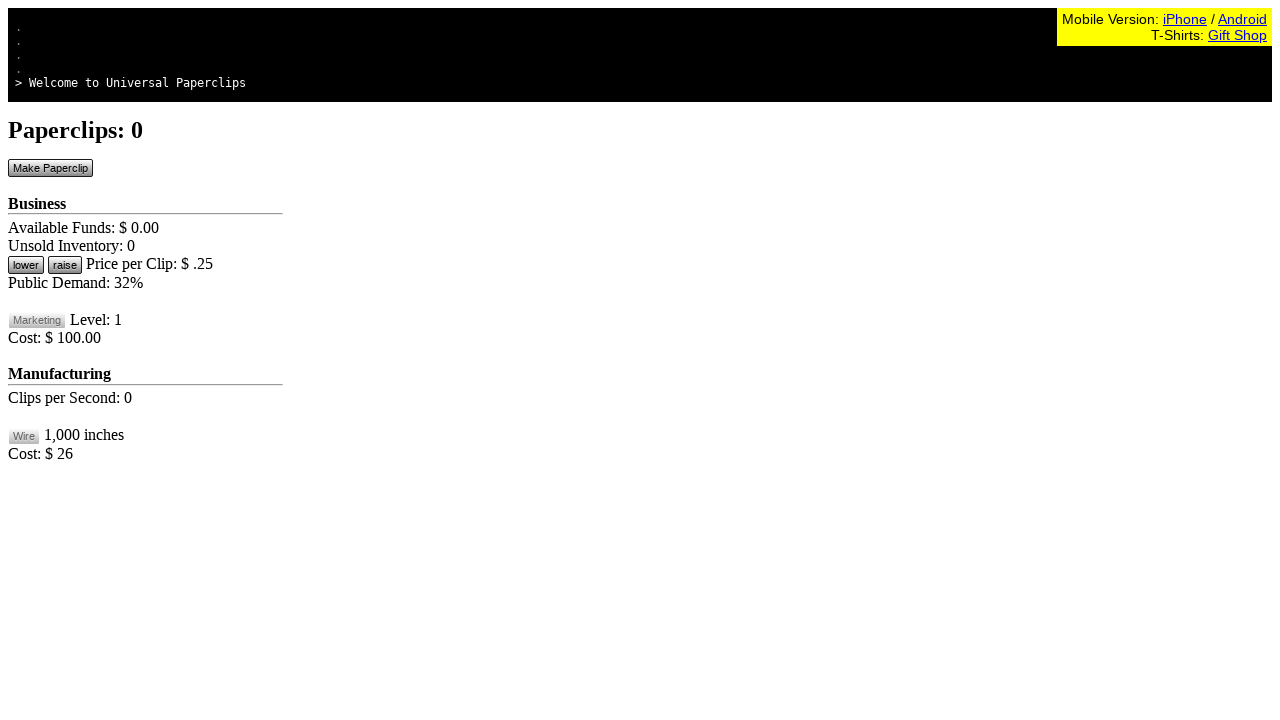